Tests dynamic dropdown functionality by selecting an origin station (BLR - Bangalore) and a destination station (MAA - Chennai) from cascading dropdown menus on a flight booking practice page.

Starting URL: https://rahulshettyacademy.com/dropdownsPractise/

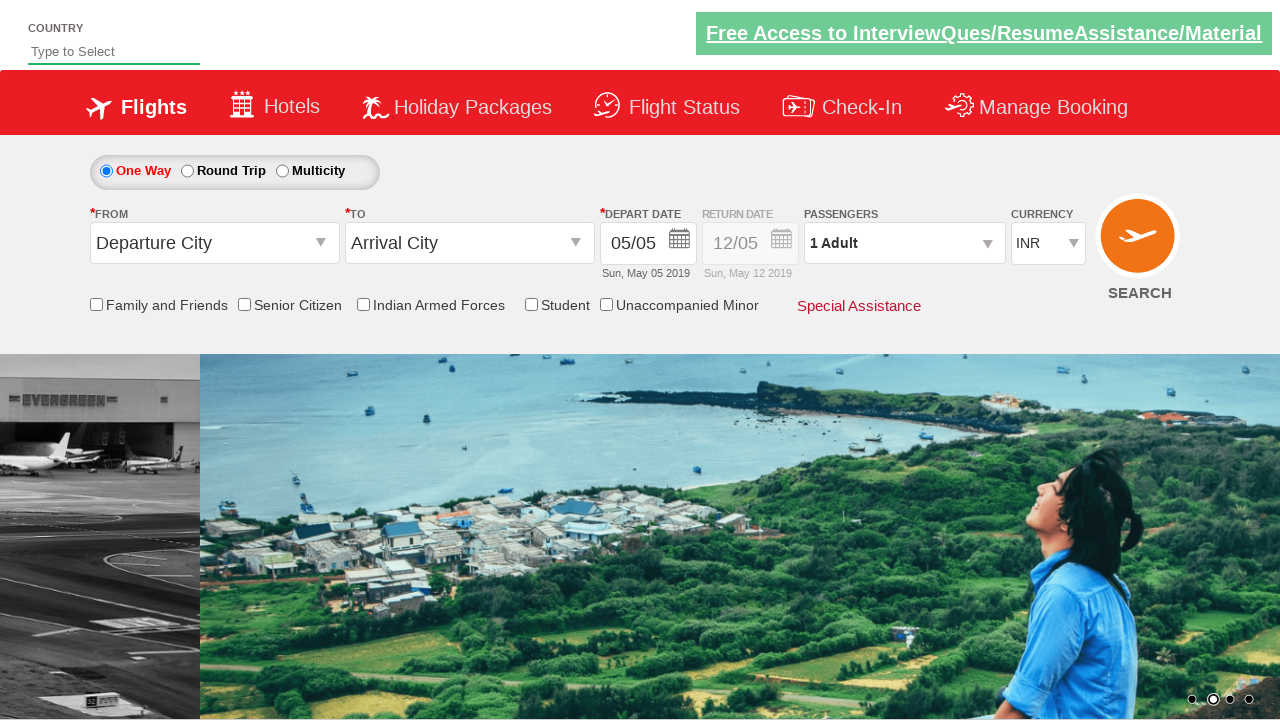

Clicked origin station dropdown to open it at (214, 243) on #ctl00_mainContent_ddl_originStation1_CTXT
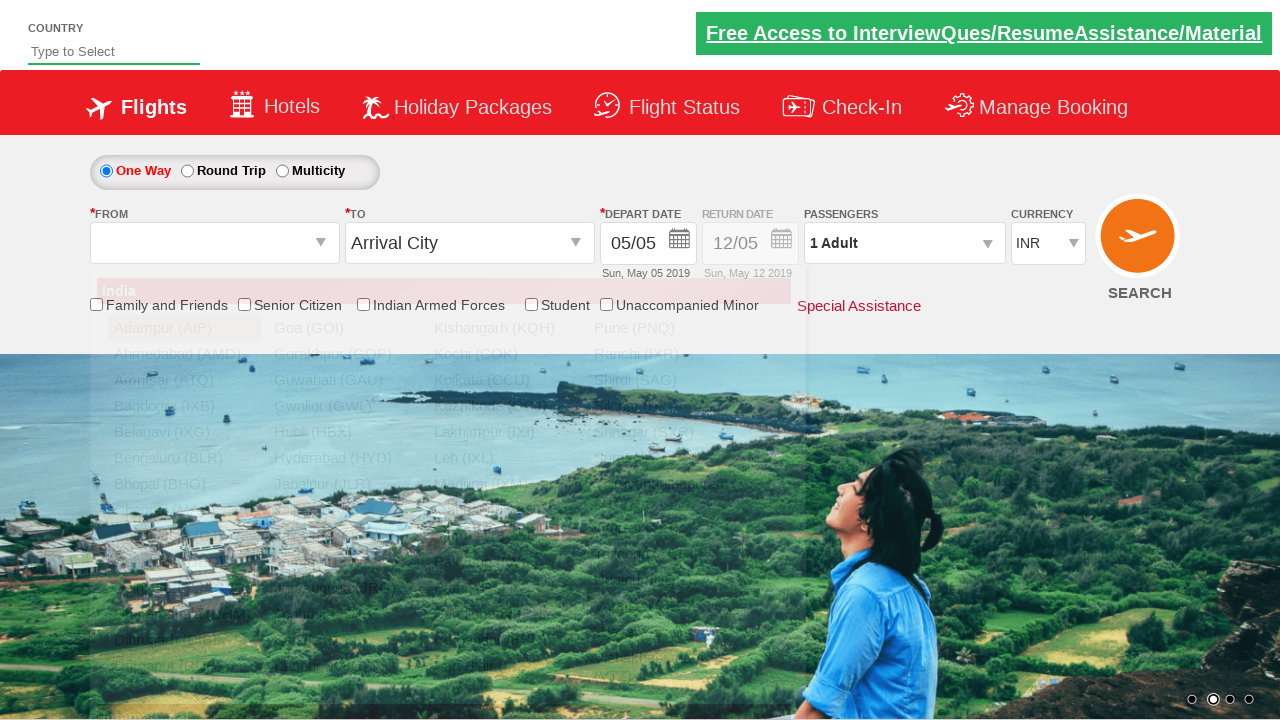

Selected Bangalore (BLR) as origin station at (184, 458) on xpath=//a[@value='BLR']
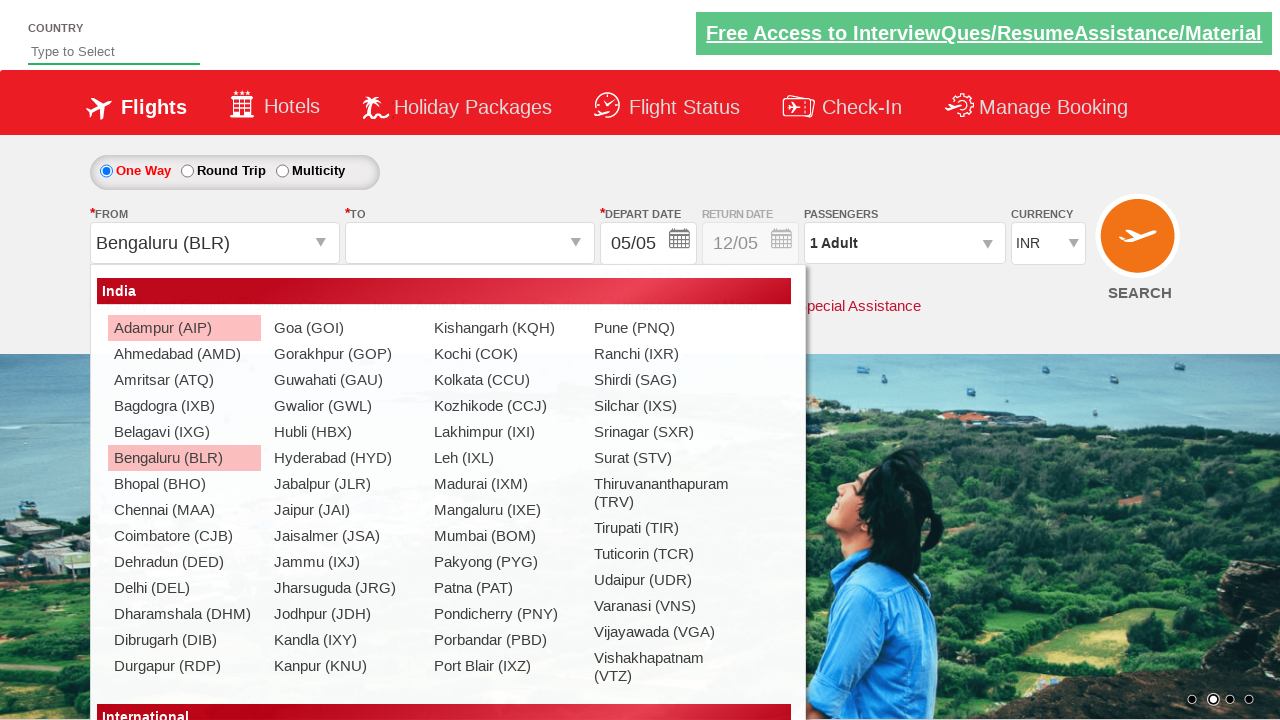

Waited for destination dropdown to be interactive
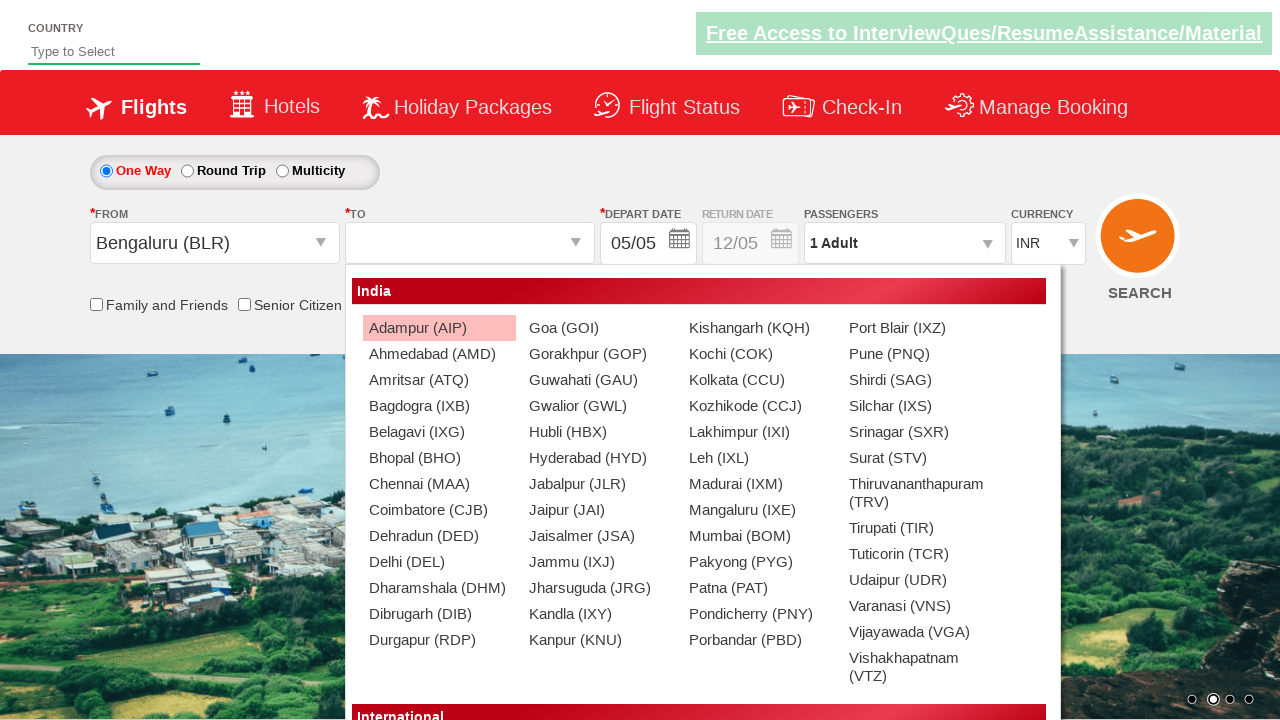

Selected Chennai (MAA) as destination station at (439, 484) on xpath=//div[@id='glsctl00_mainContent_ddl_destinationStation1_CTNR']//a[@value='
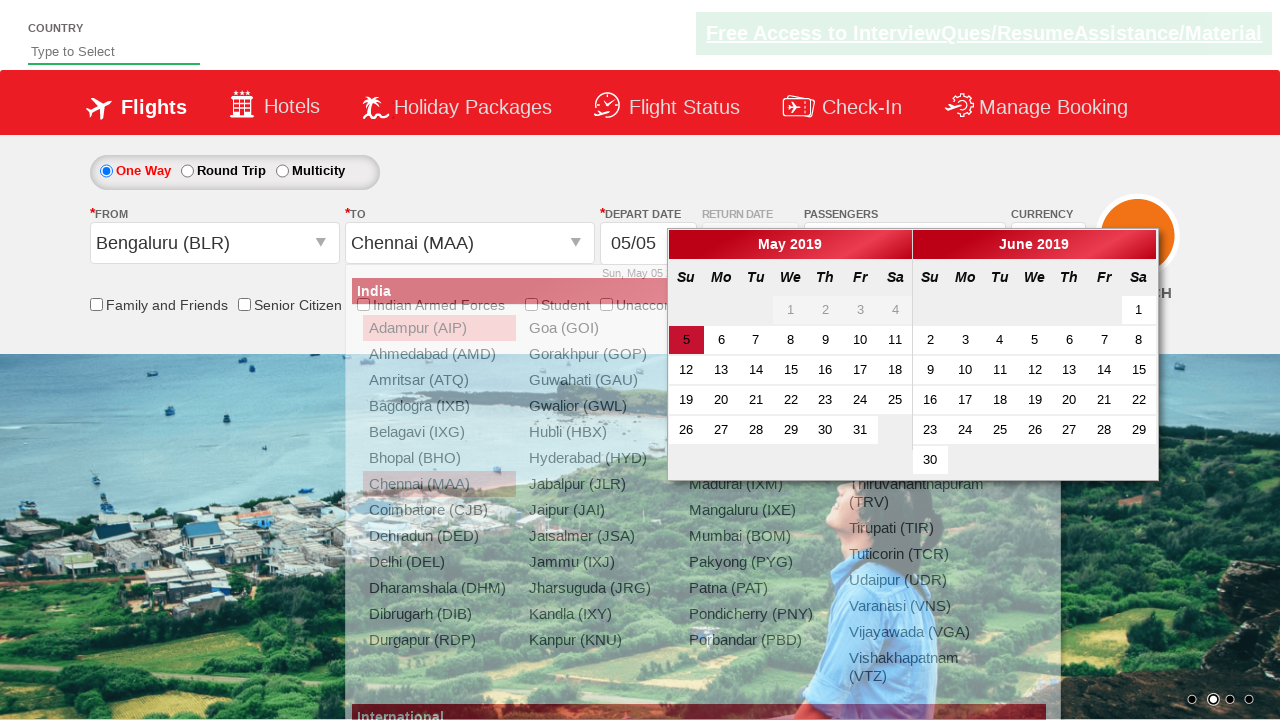

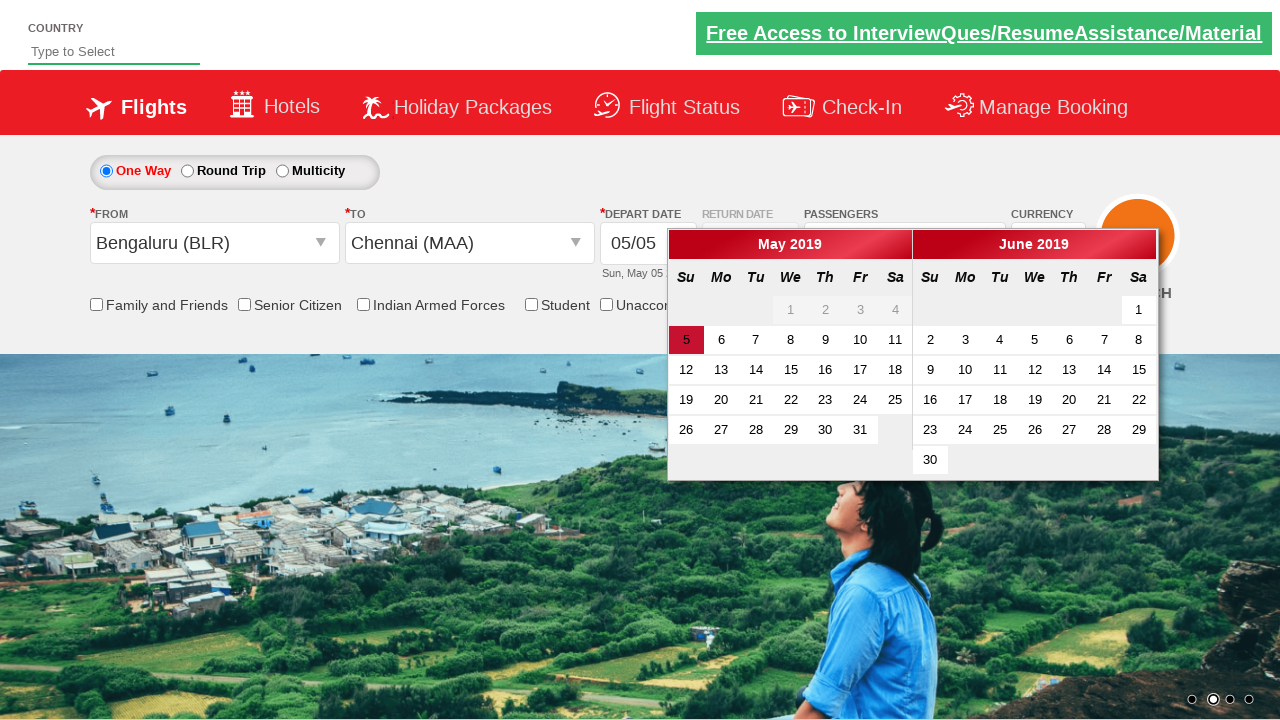